Tests checkbox selection functionality by clicking checkboxes and verifying their selected state

Starting URL: https://automationfc.github.io/basic-form/index.html

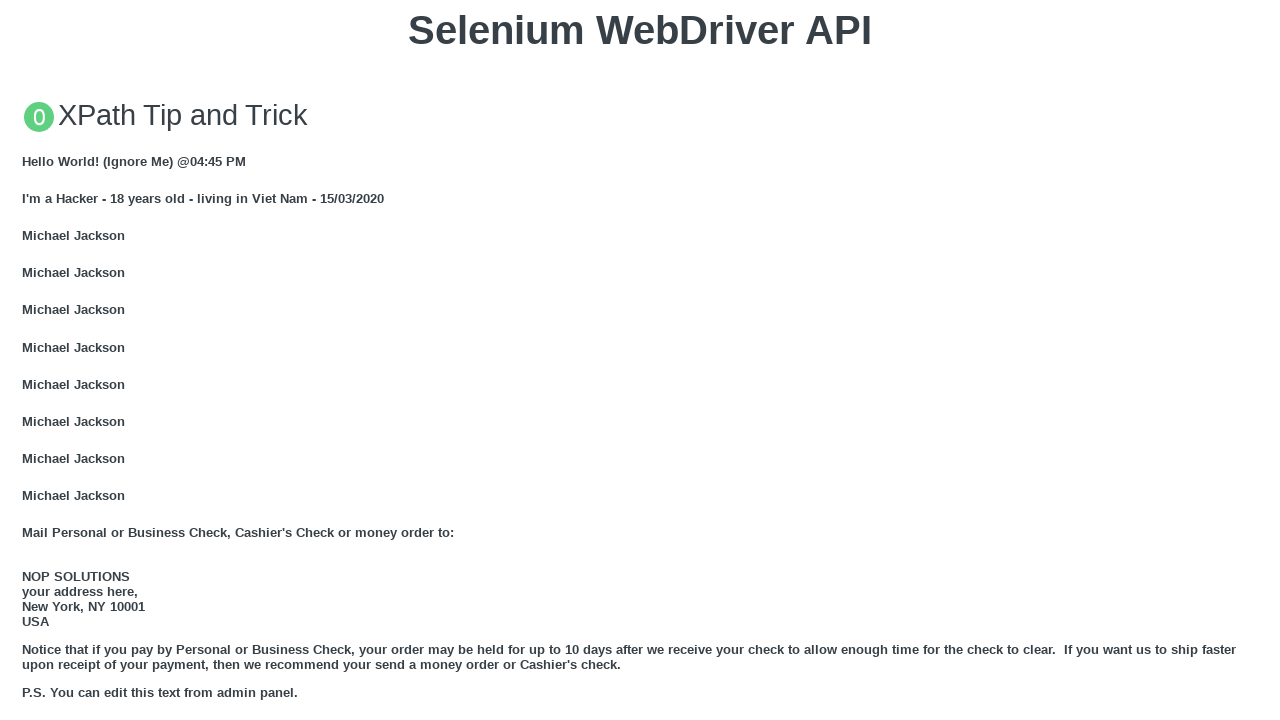

Reloaded page to reset form state
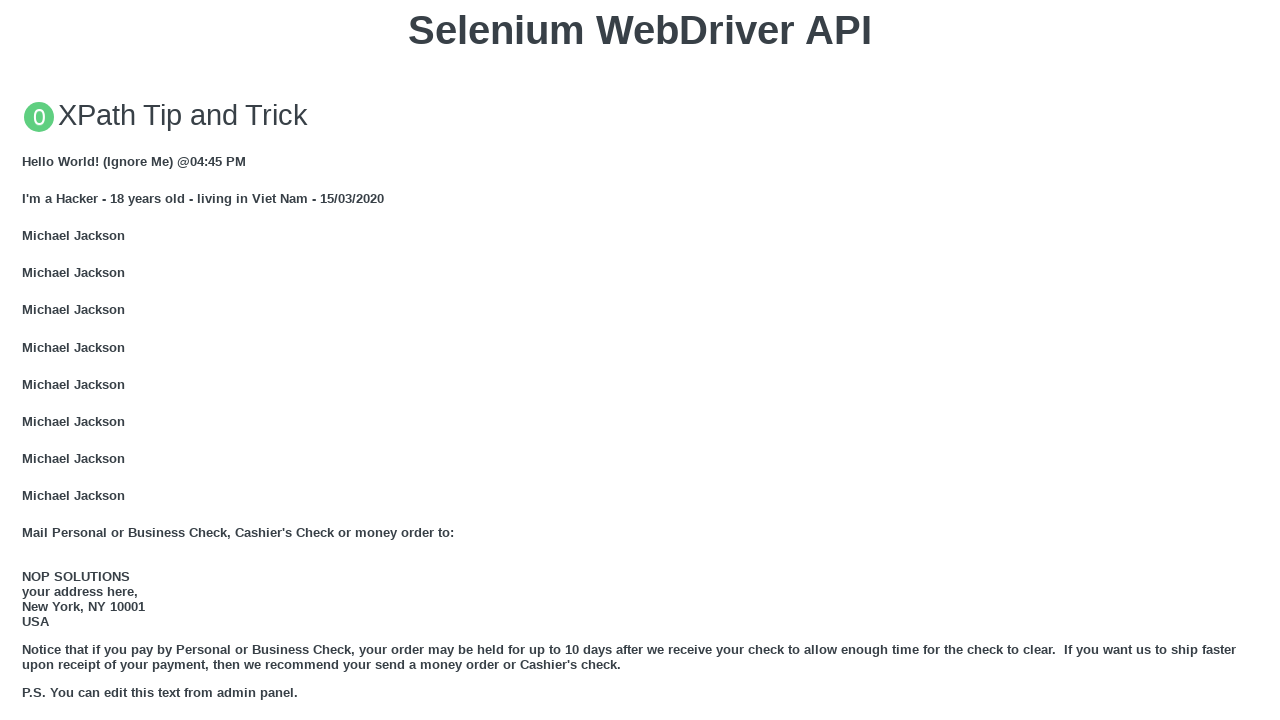

Clicked 'Under 18' checkbox at (28, 360) on #under_18
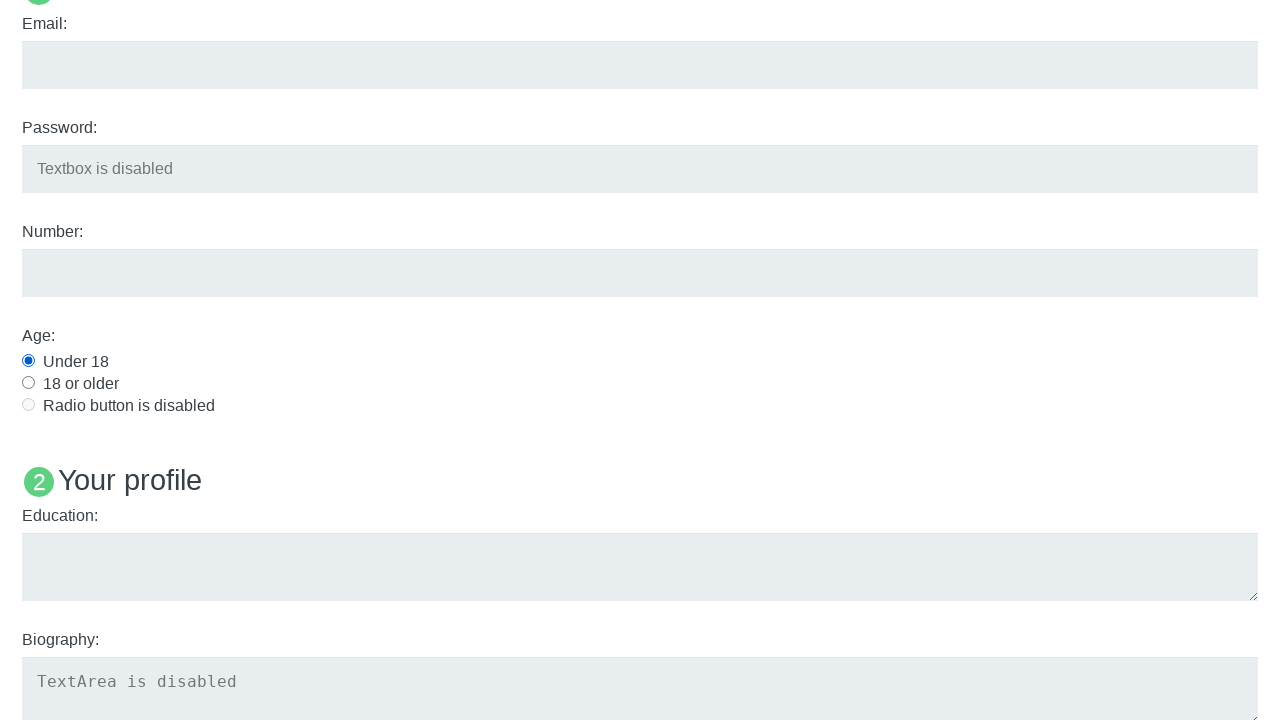

Clicked 'Java' checkbox to select it at (28, 361) on #java
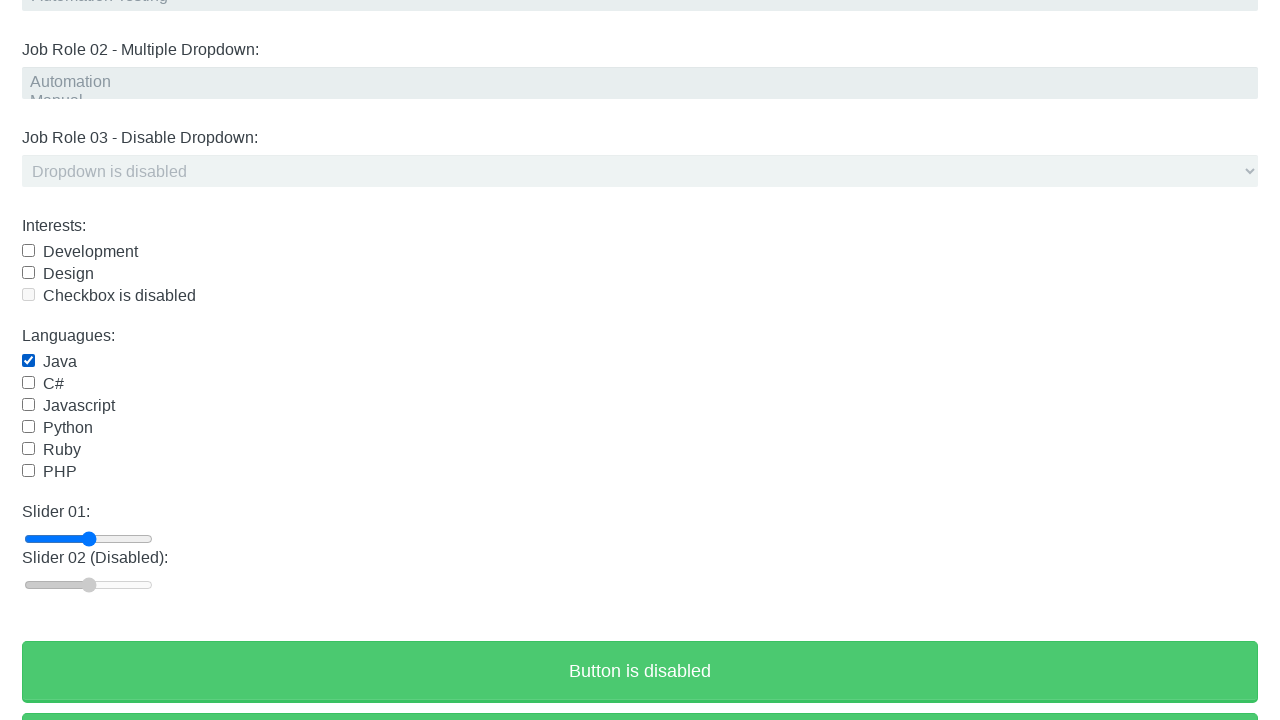

Clicked 'Java' checkbox again to unselect it at (28, 361) on #java
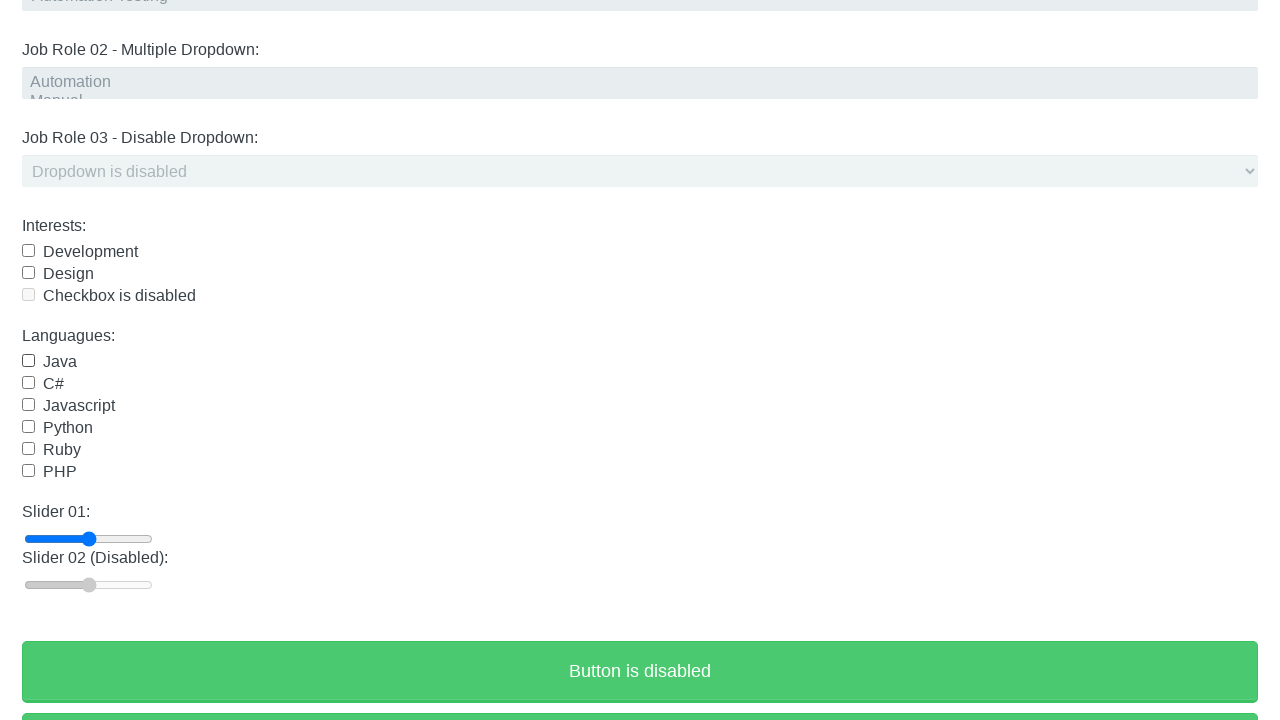

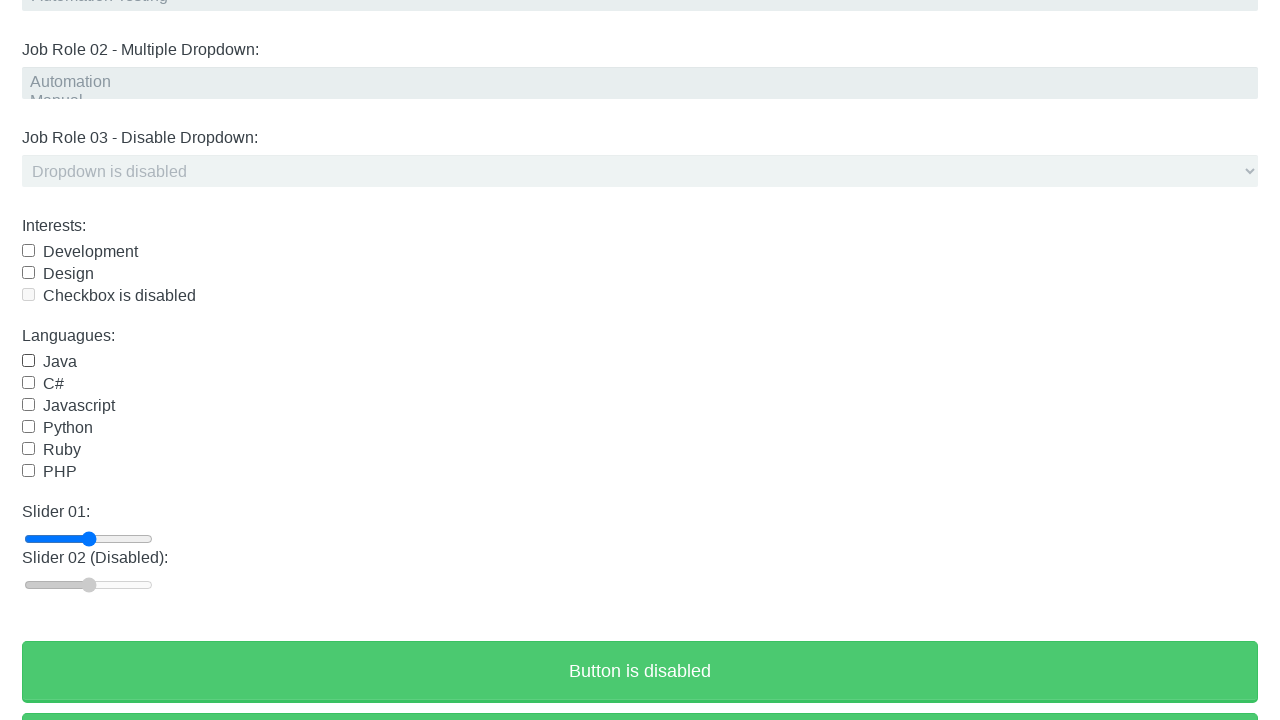